Tests the number input field by entering the number 10

Starting URL: http://the-internet.herokuapp.com/inputs

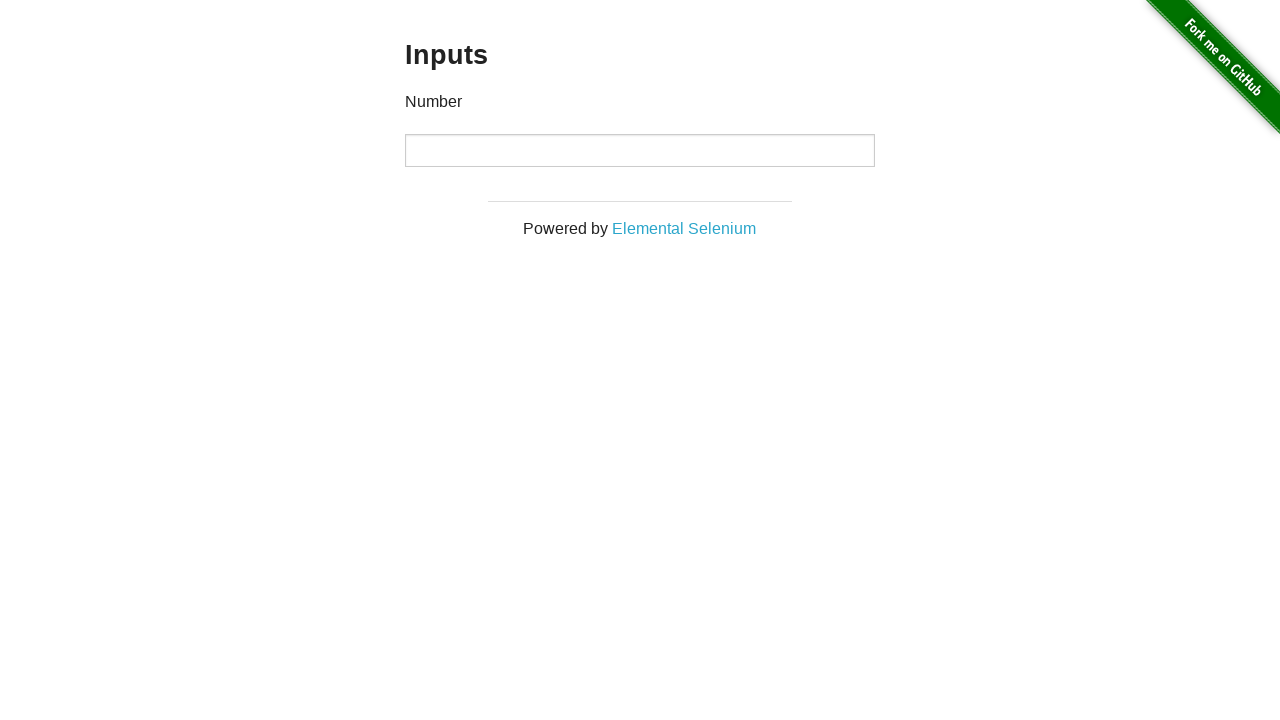

Clicked on the number input field at (640, 150) on input[type='number']
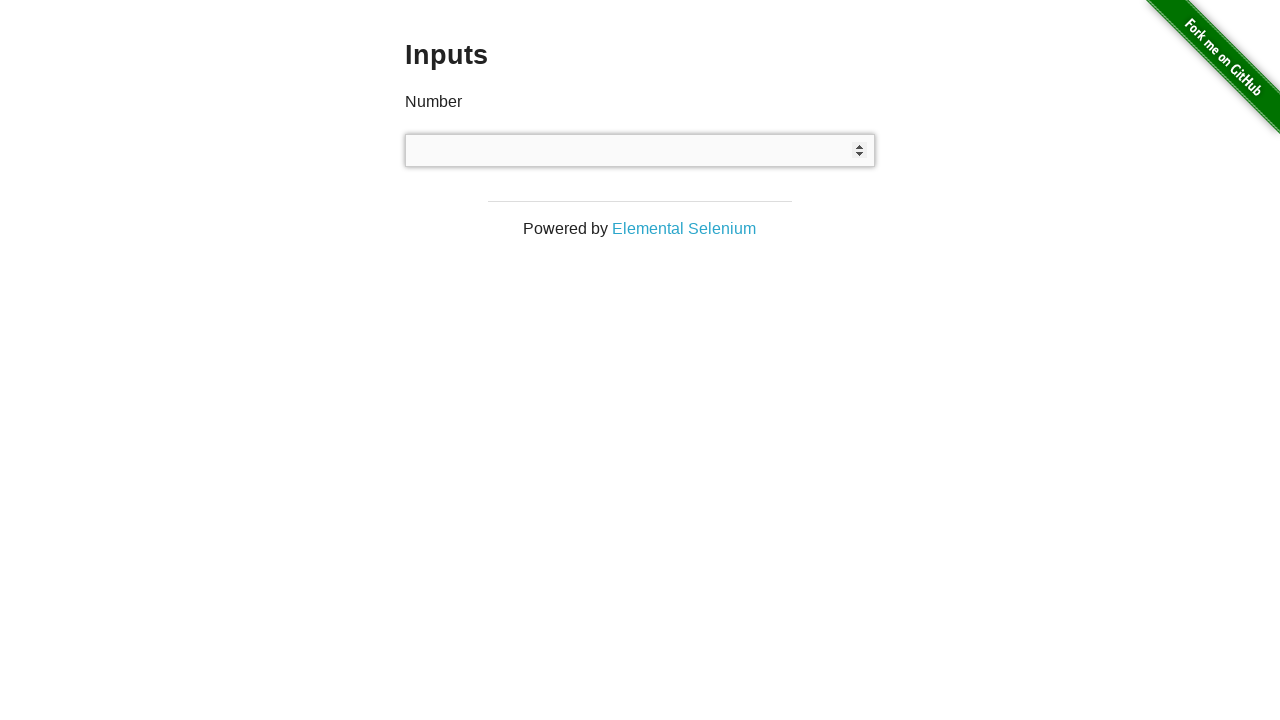

Filled number input field with value '10' on input[type='number']
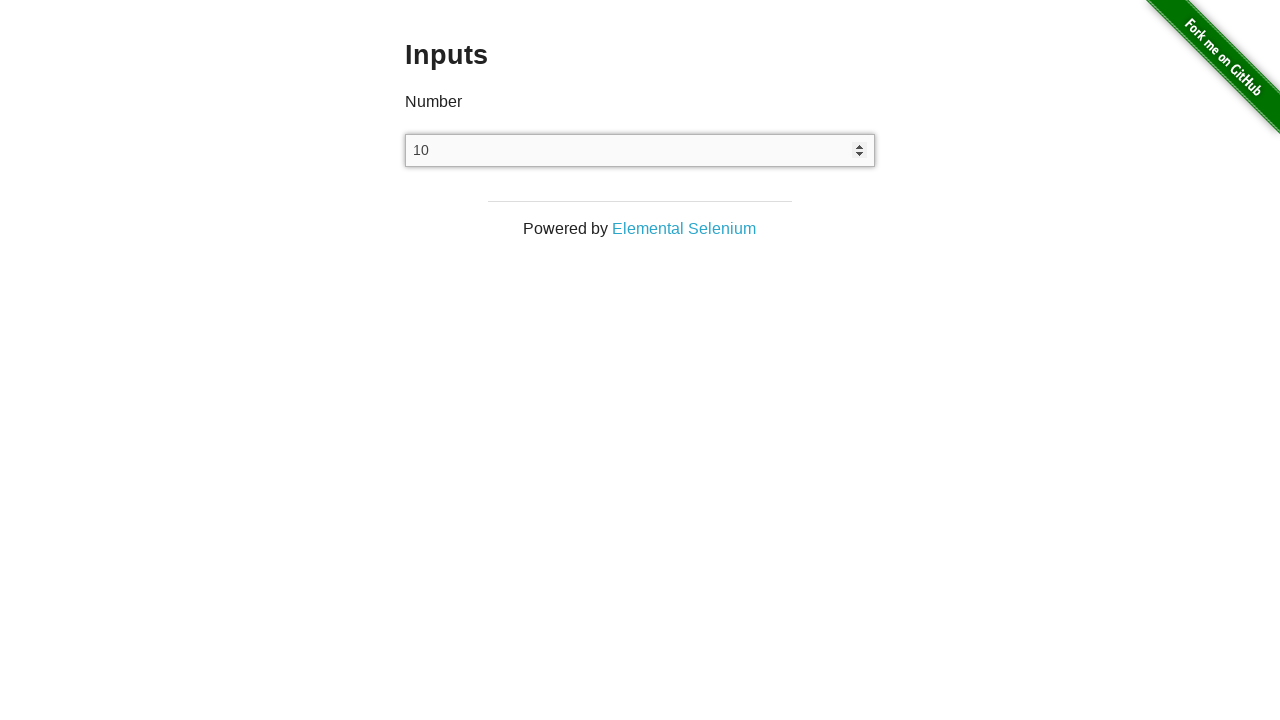

Verified that number input field contains '10'
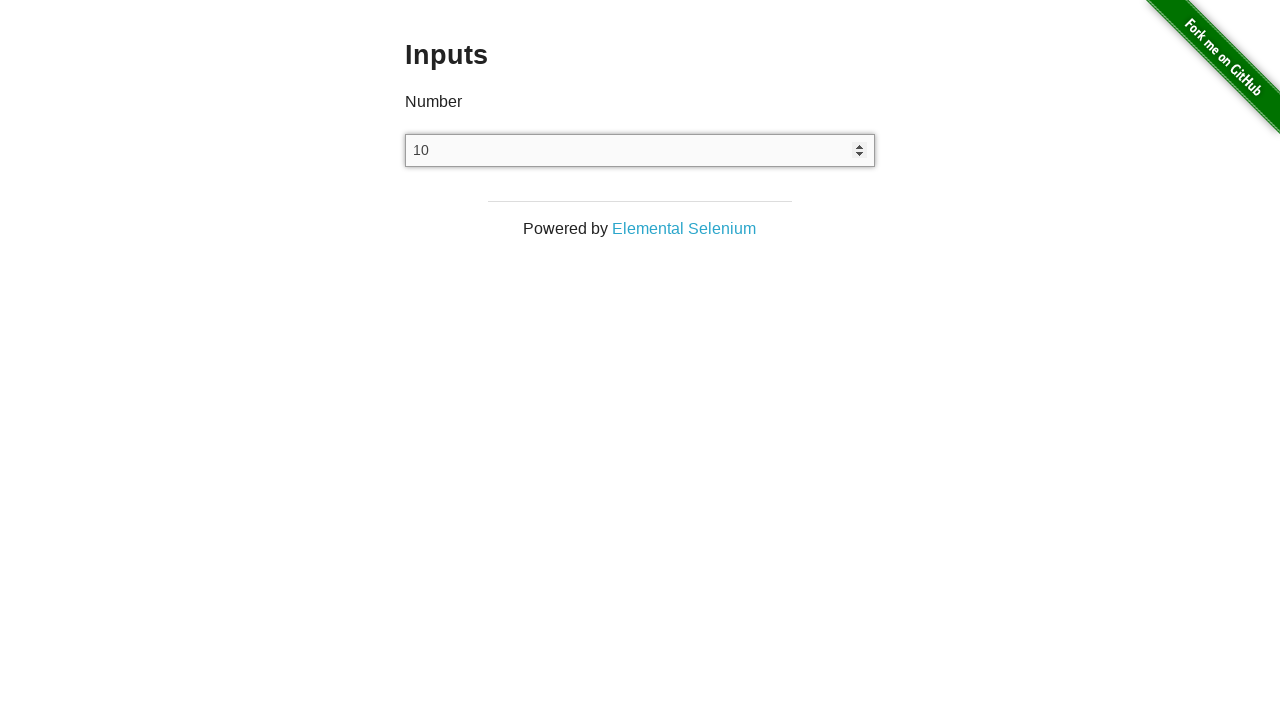

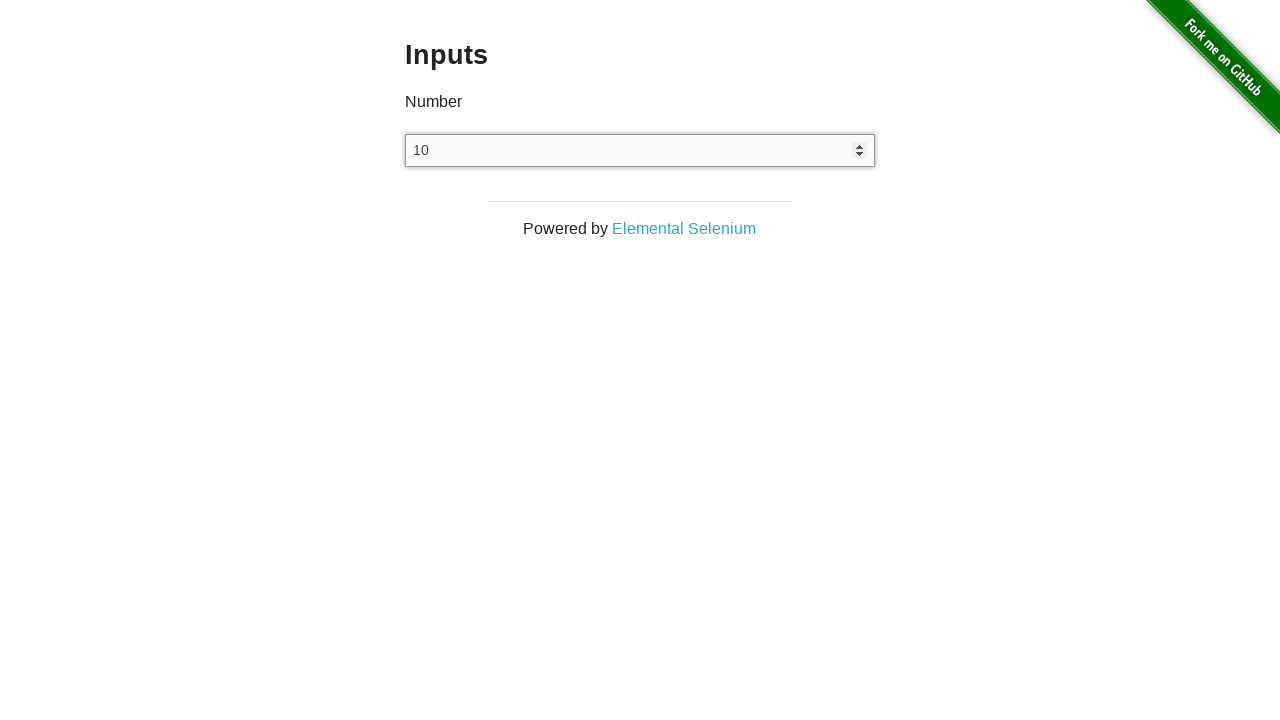